Tests marking all todo items as active by first marking all as complete, then unchecking toggle-all to restore them to active state.

Starting URL: https://demo.playwright.dev/todomvc/

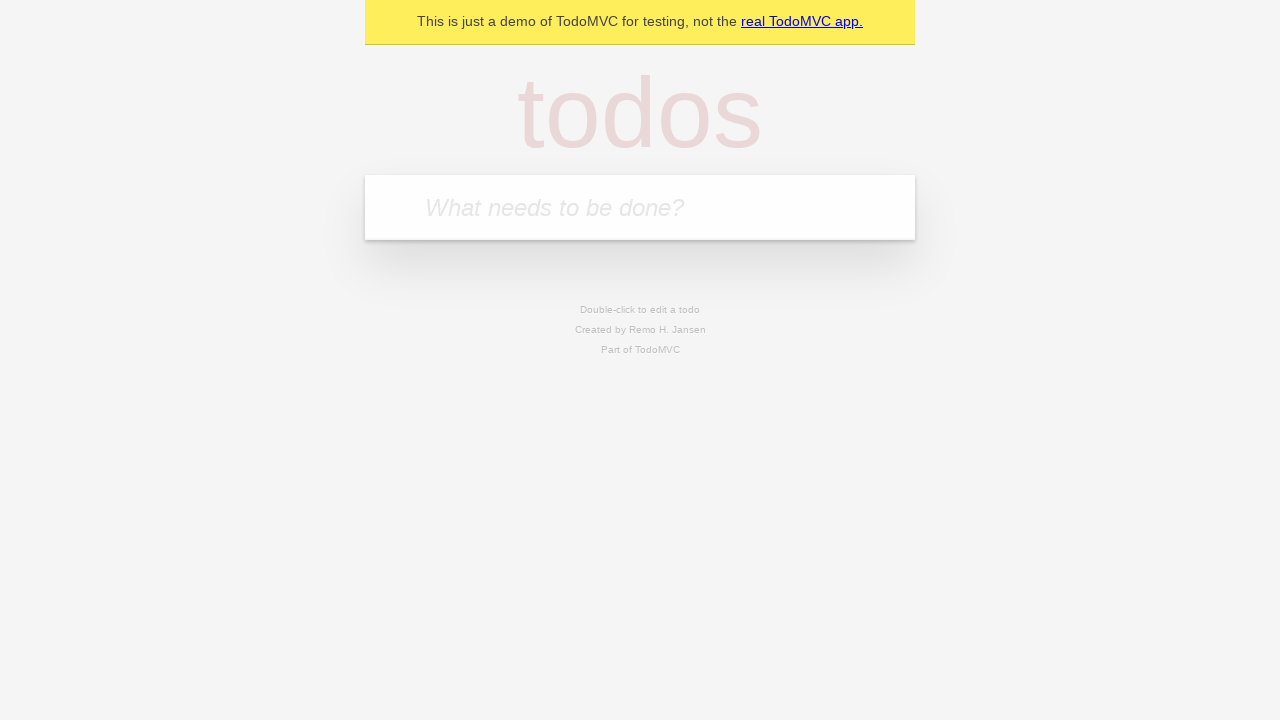

Filled new todo input with 'Task 1' on .new-todo
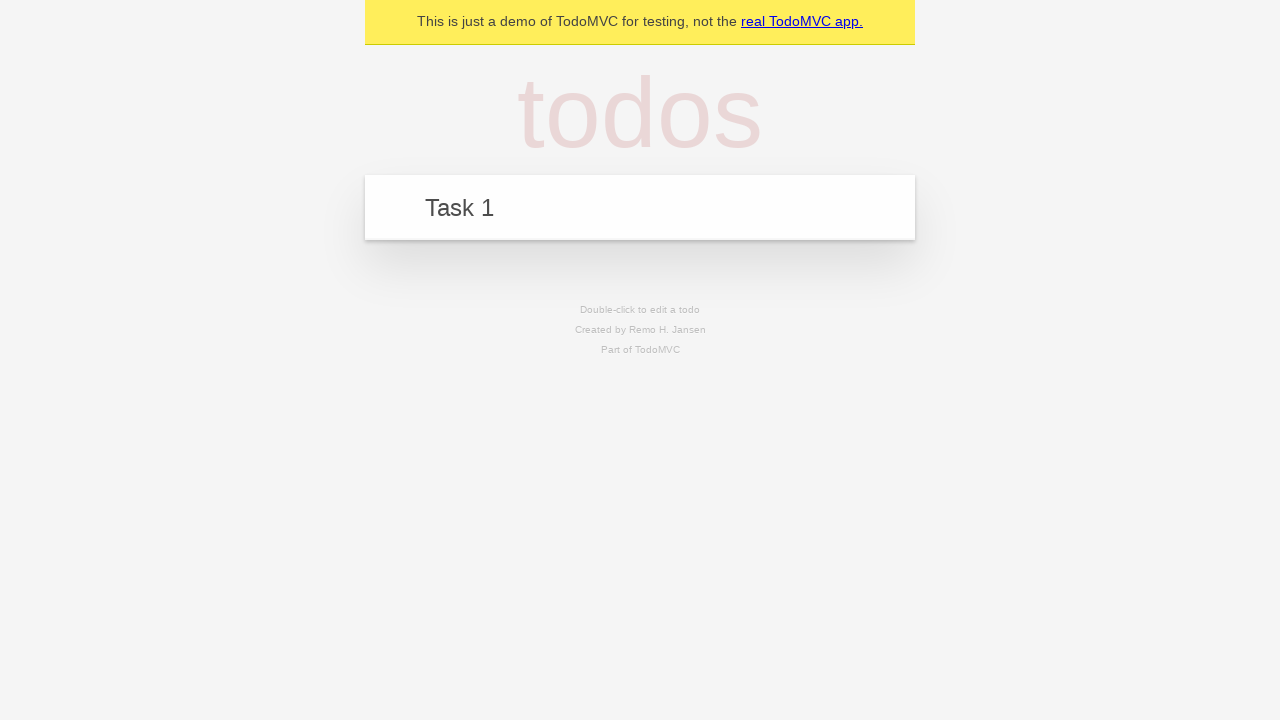

Pressed Enter to add 'Task 1' to the list on .new-todo
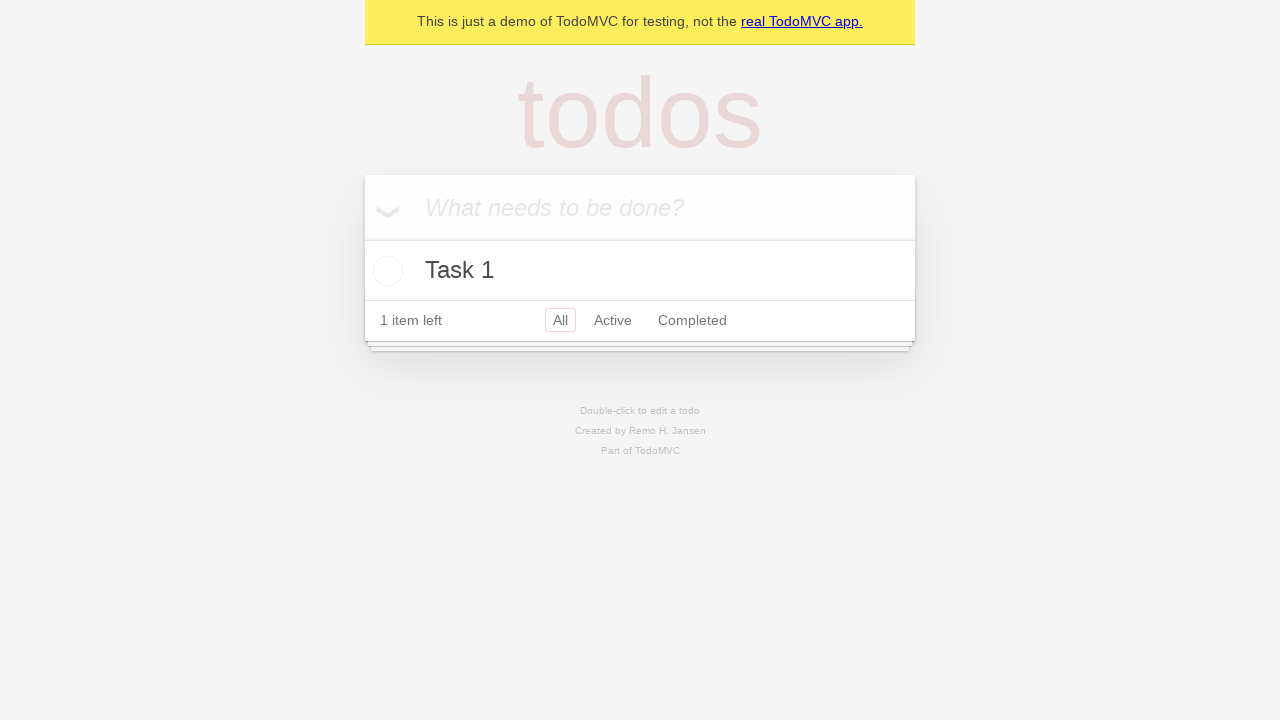

Filled new todo input with 'Task 2' on .new-todo
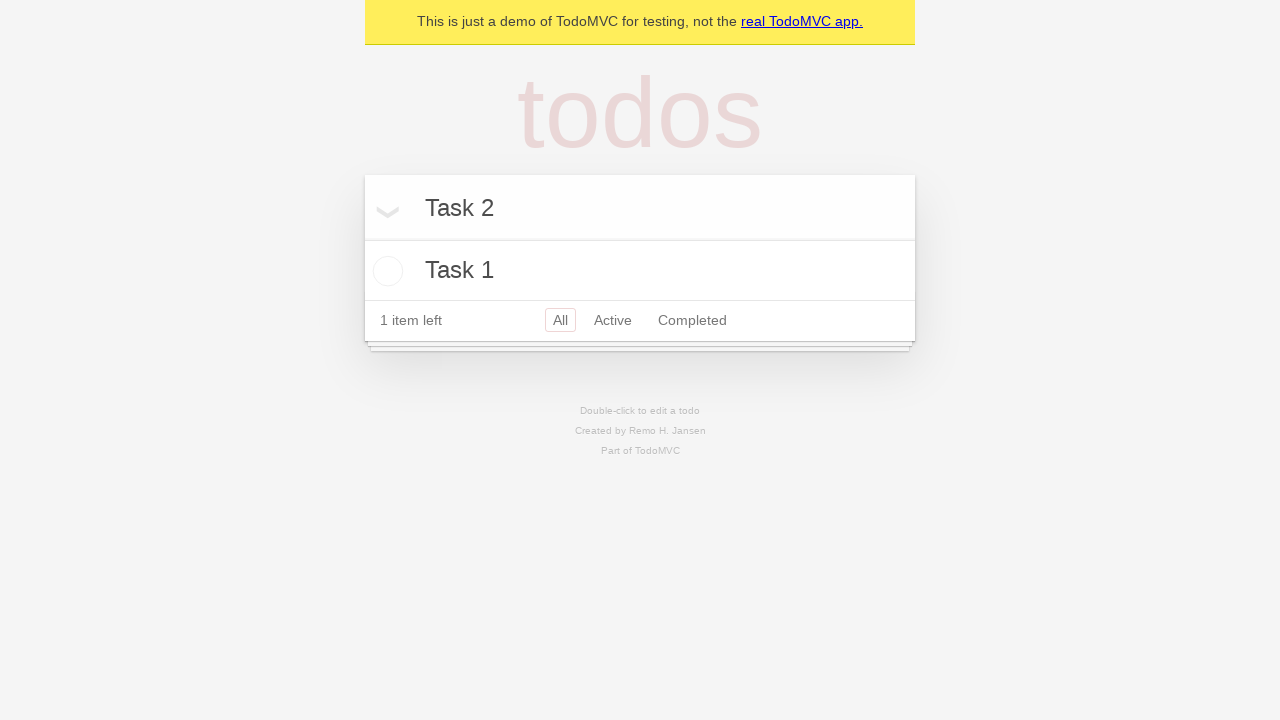

Pressed Enter to add 'Task 2' to the list on .new-todo
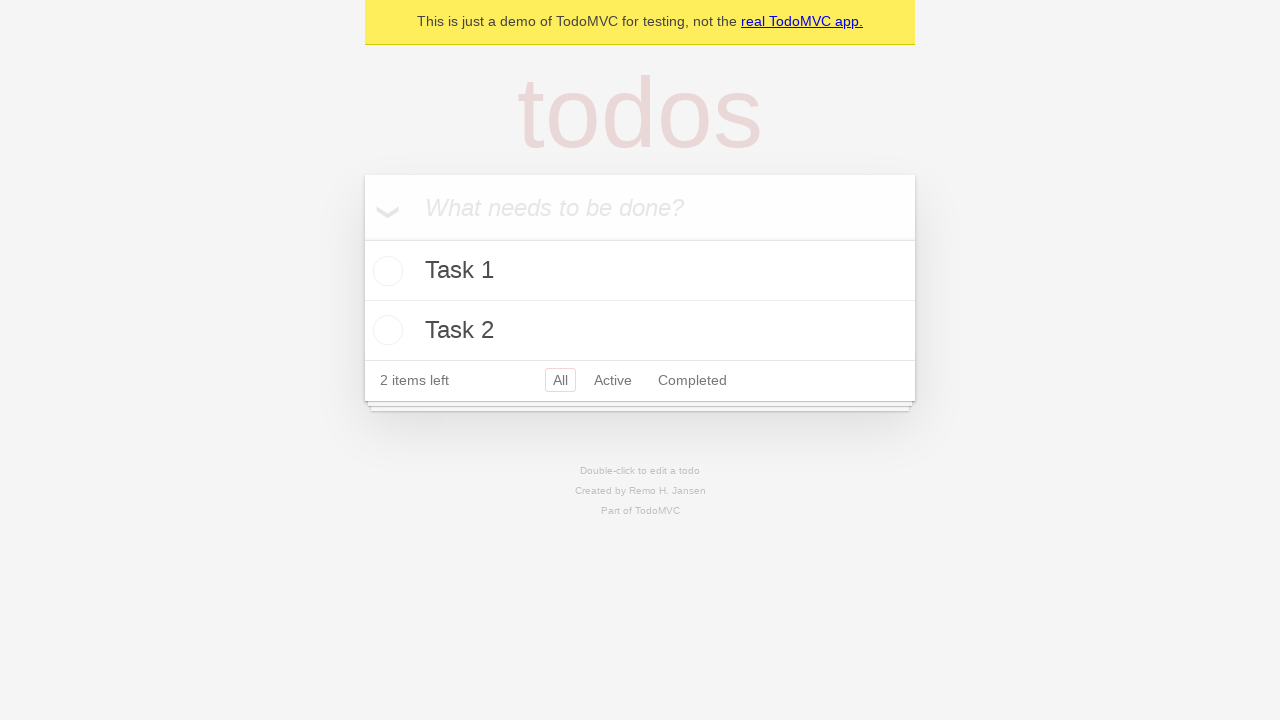

Filled new todo input with 'Task 3' on .new-todo
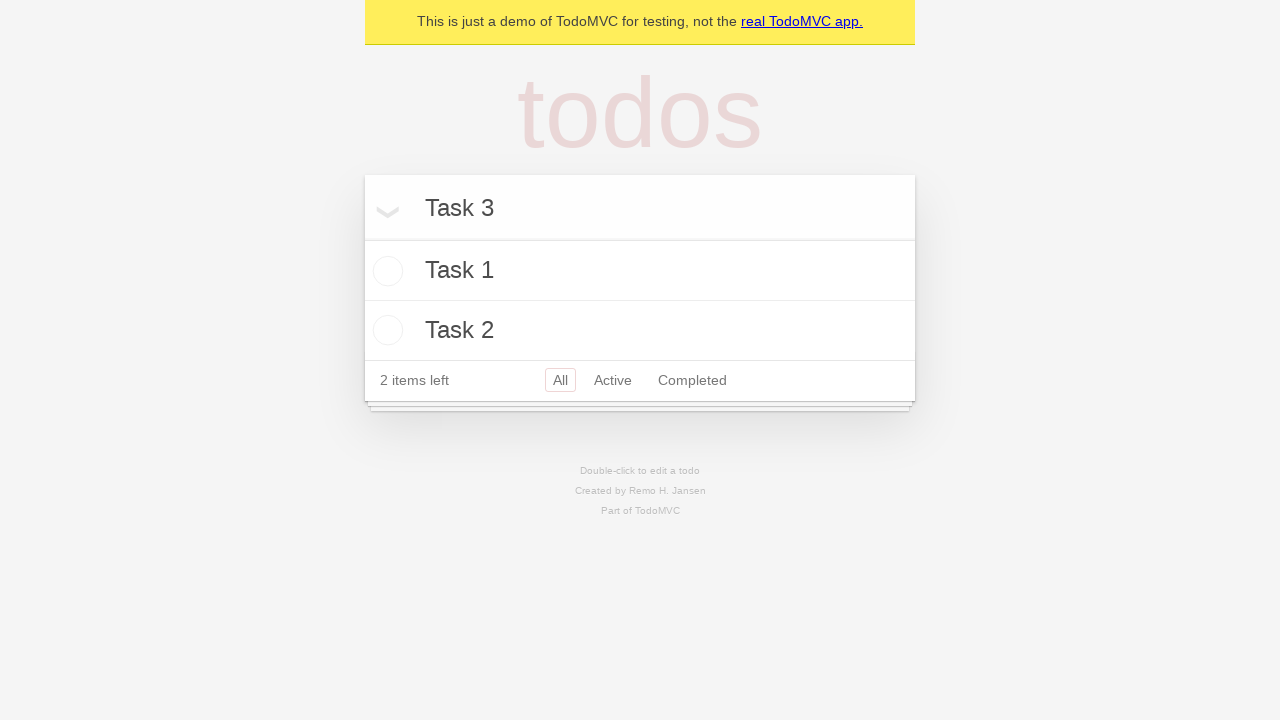

Pressed Enter to add 'Task 3' to the list on .new-todo
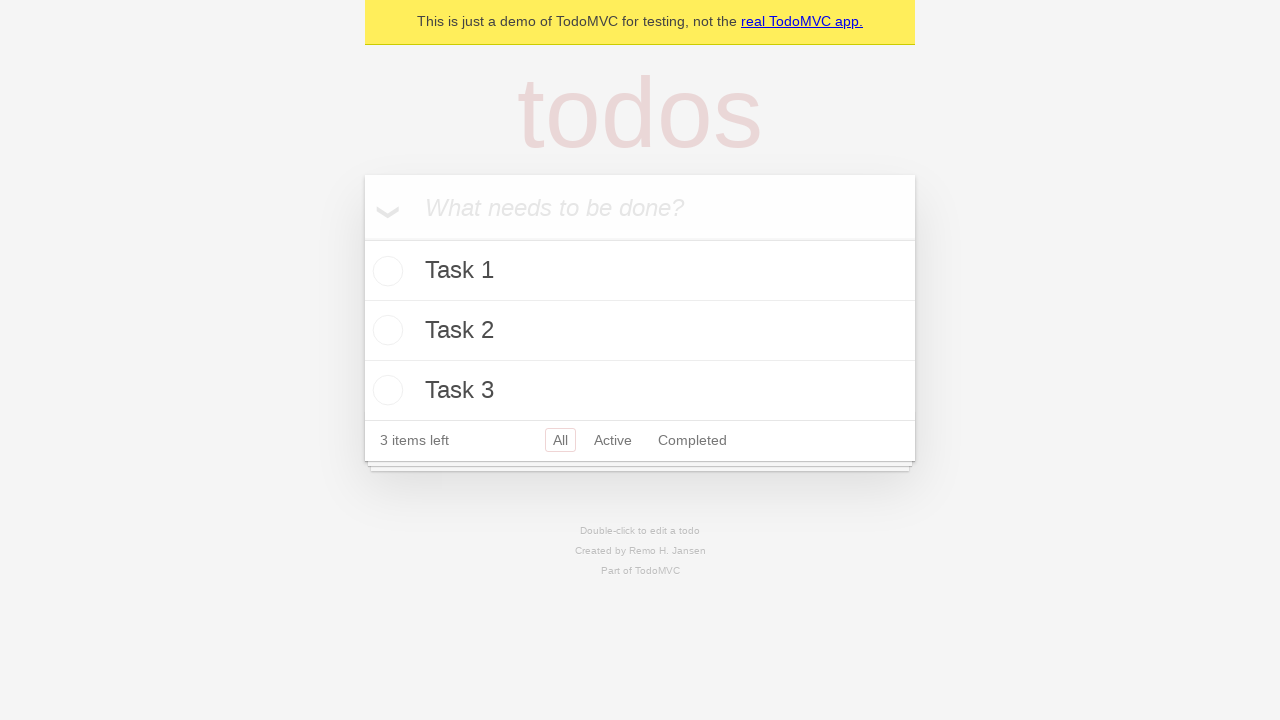

Filled new todo input with 'Task 4' on .new-todo
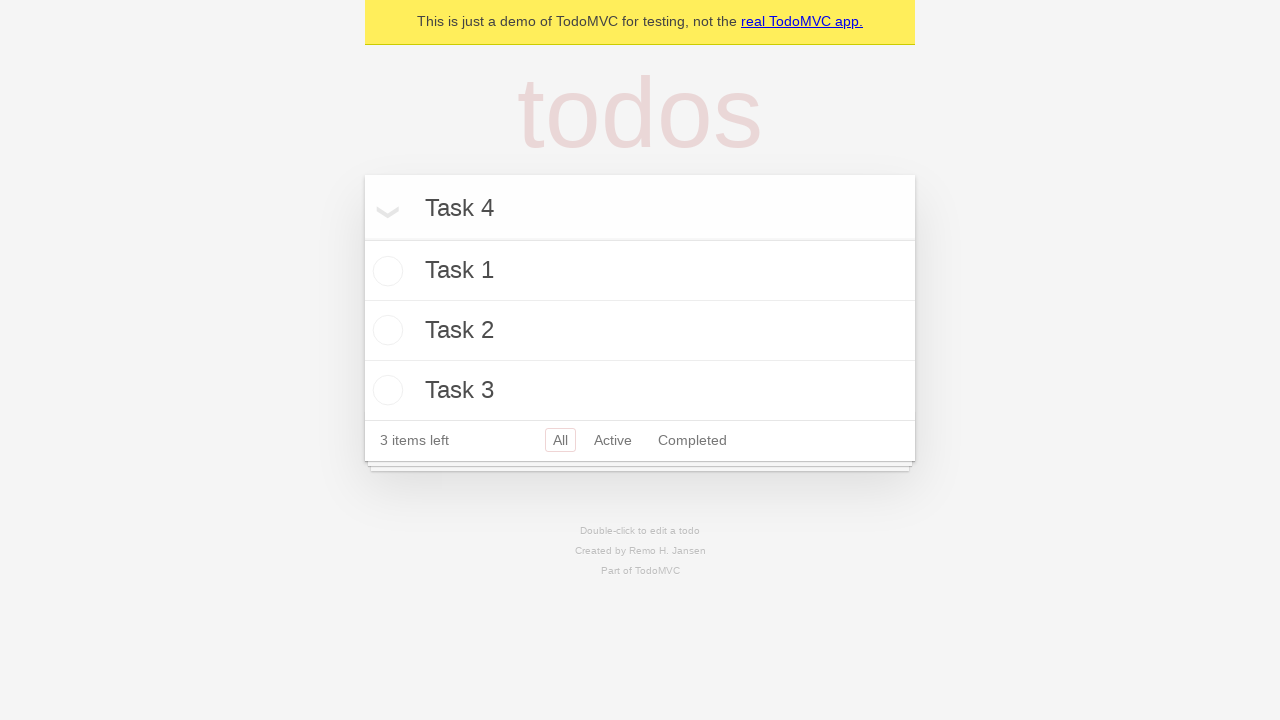

Pressed Enter to add 'Task 4' to the list on .new-todo
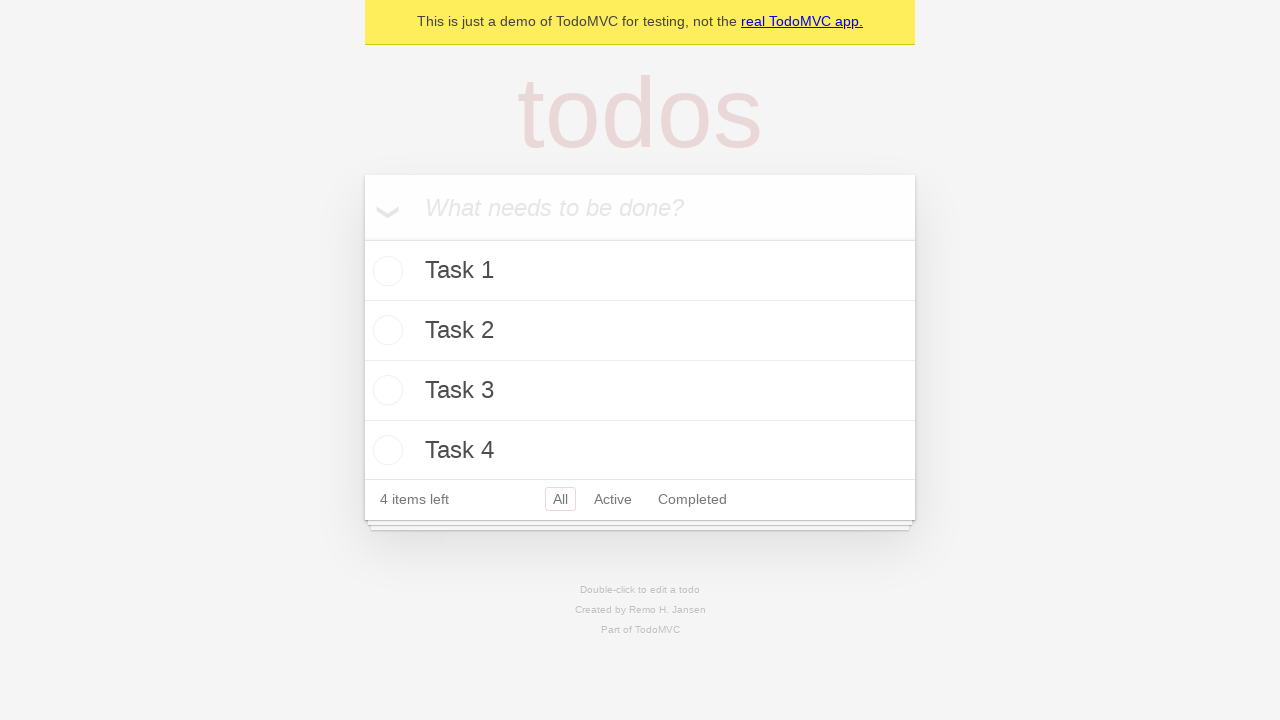

Verified all 4 todos are visible in the list
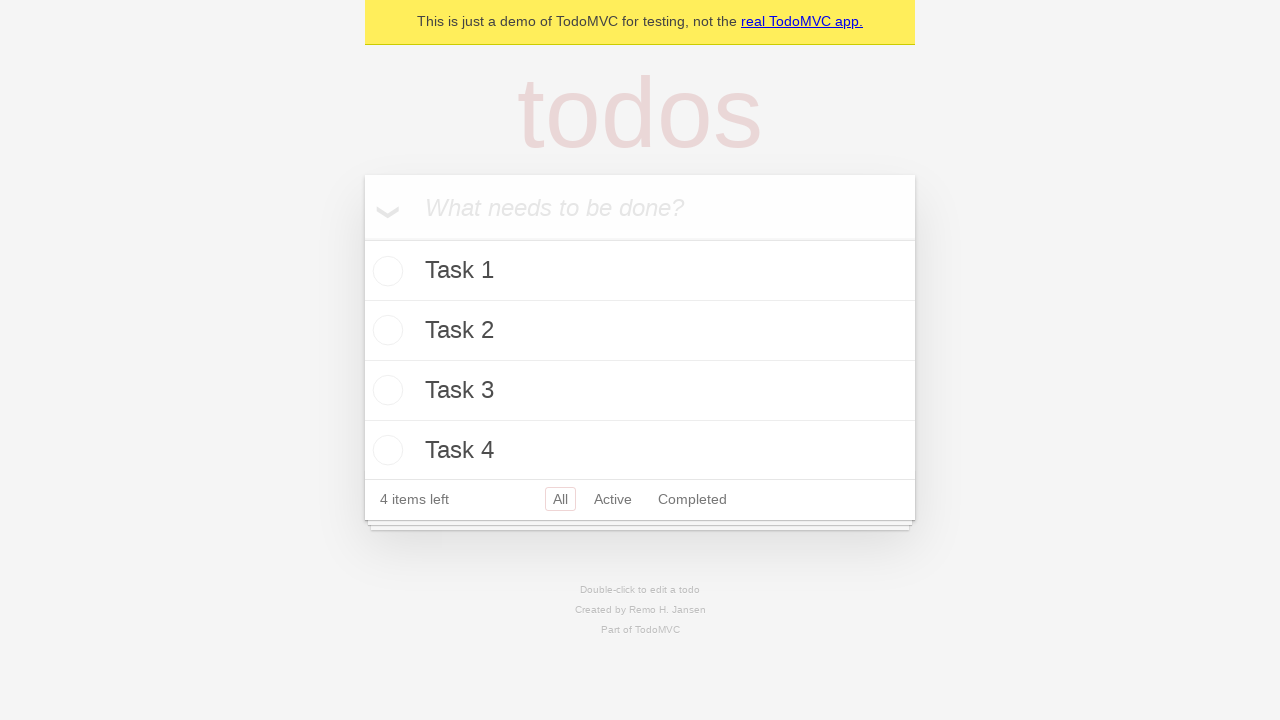

Checked toggle-all to mark all items as complete at (362, 238) on #toggle-all
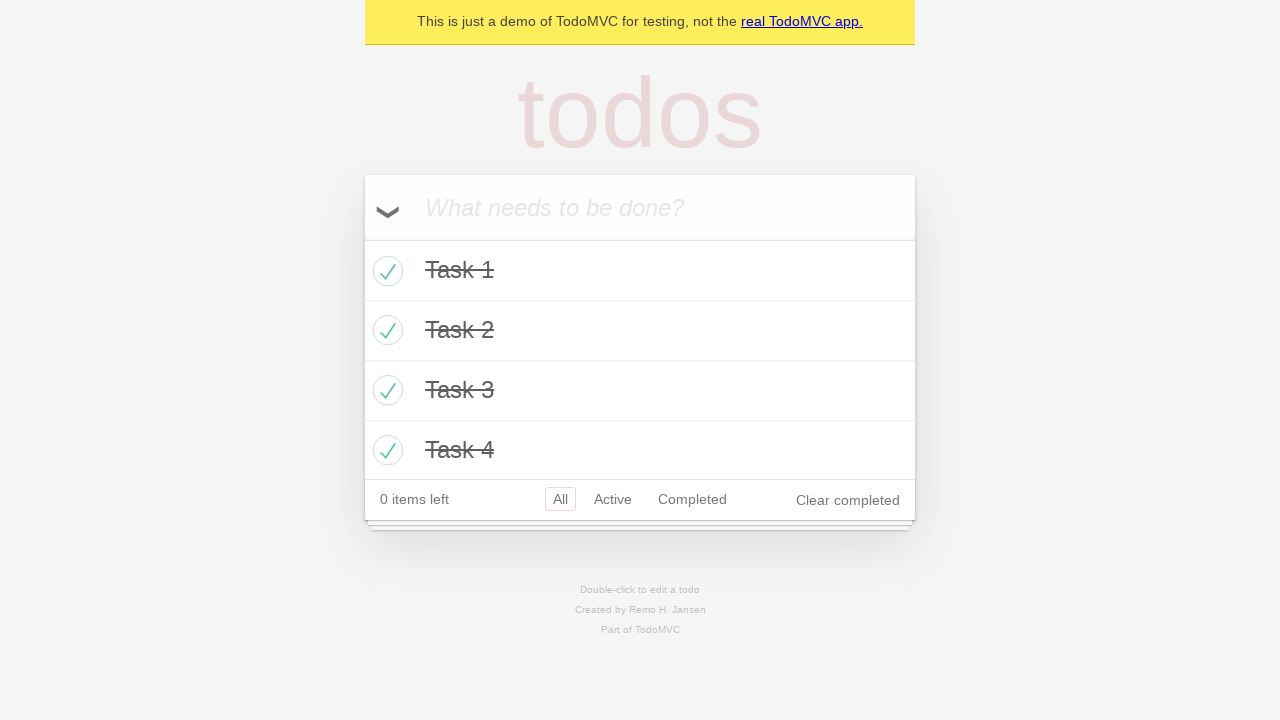

All todos marked as completed
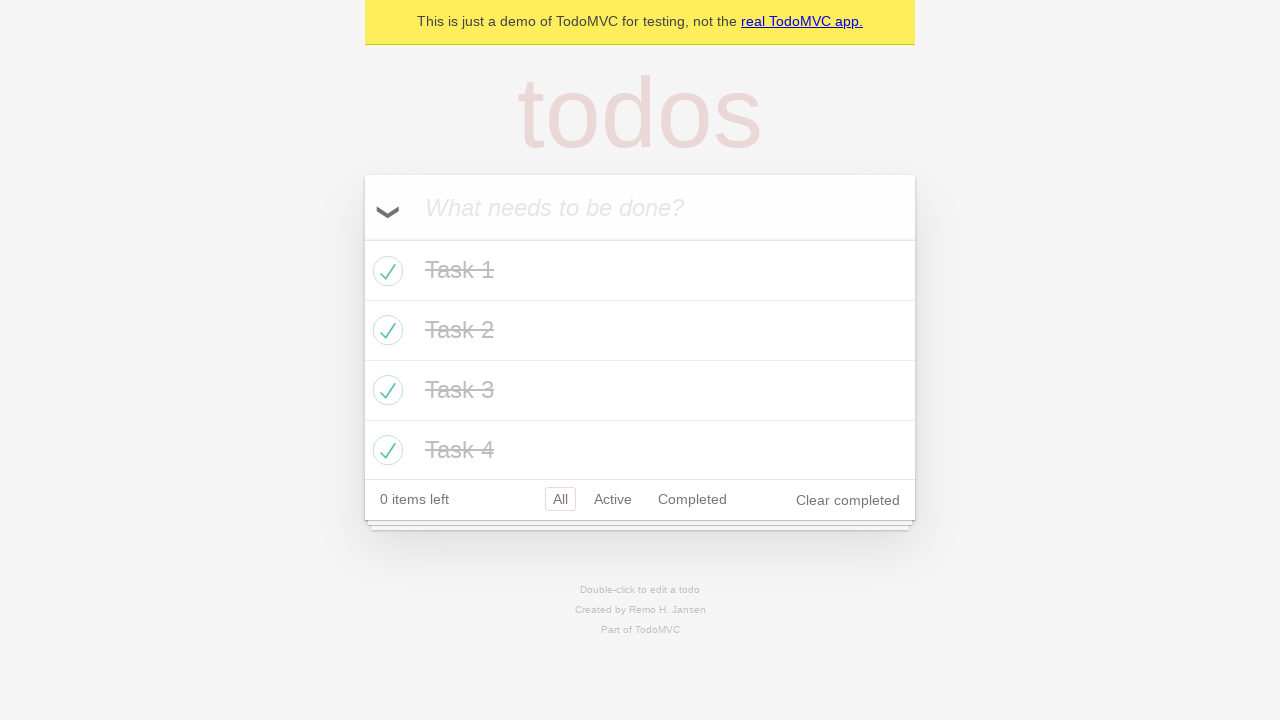

Unchecked toggle-all to restore all items to active state at (362, 238) on #toggle-all
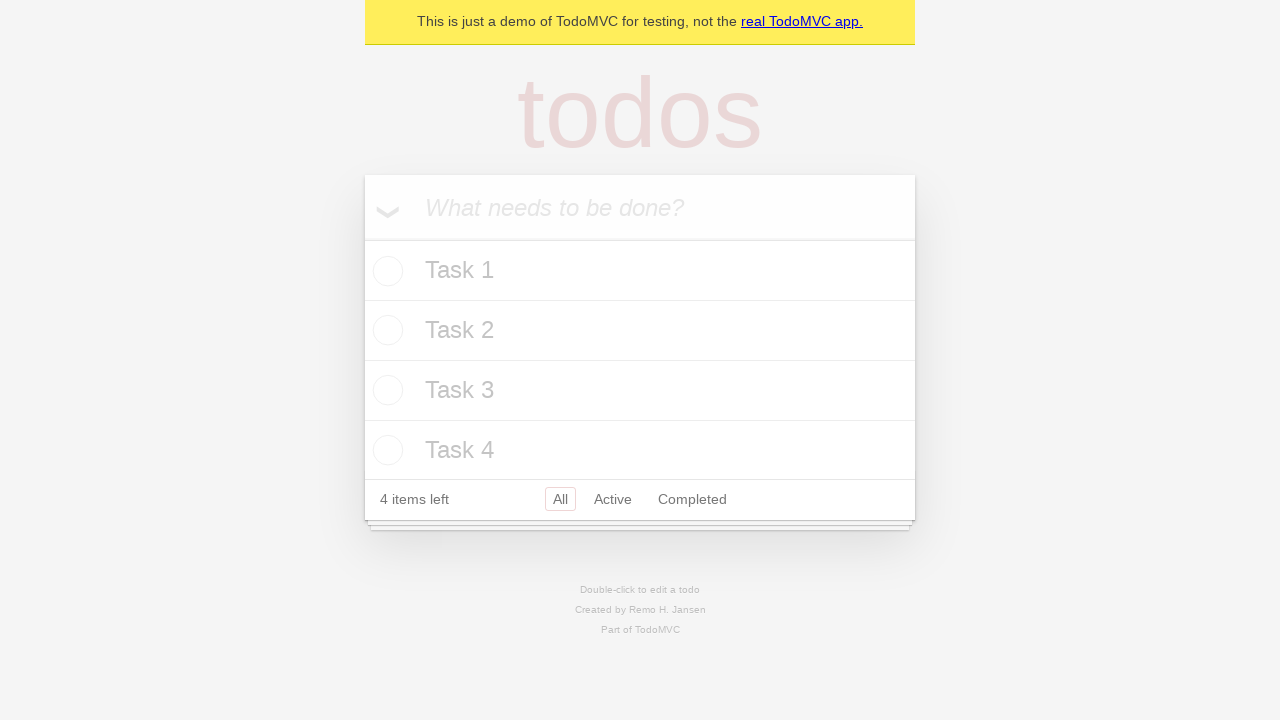

All 4 items successfully marked as active with 4 items left
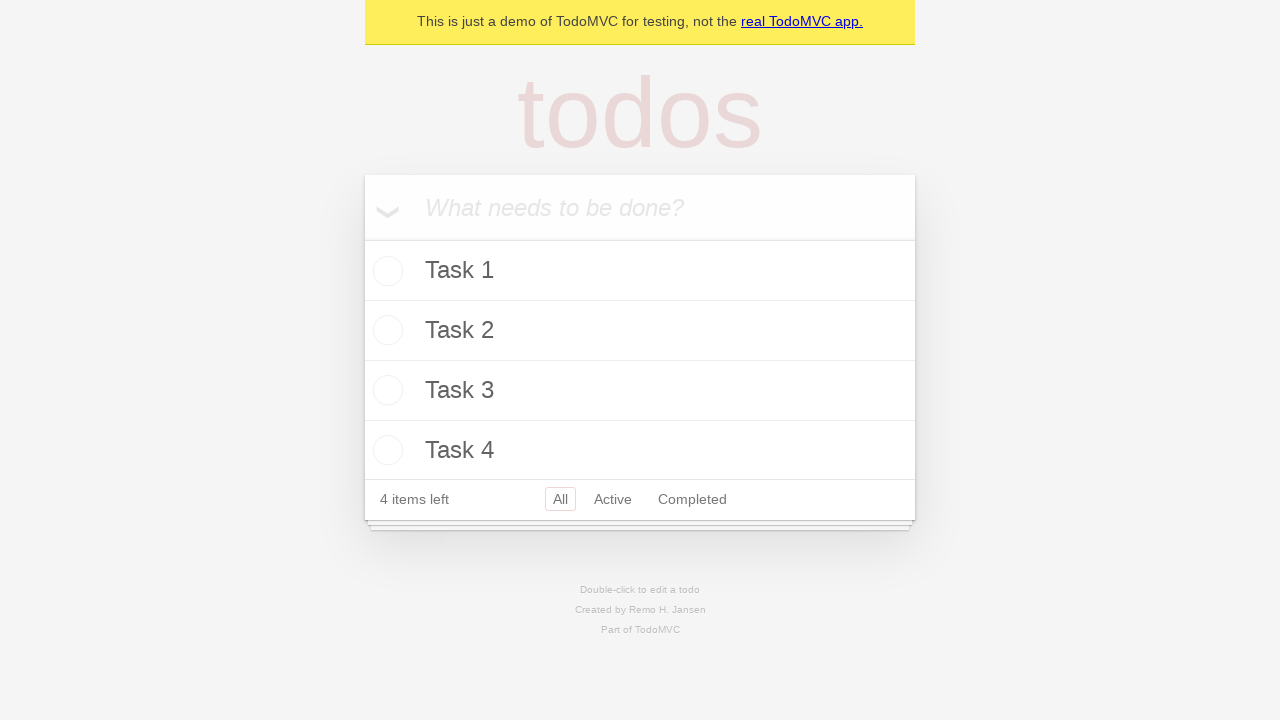

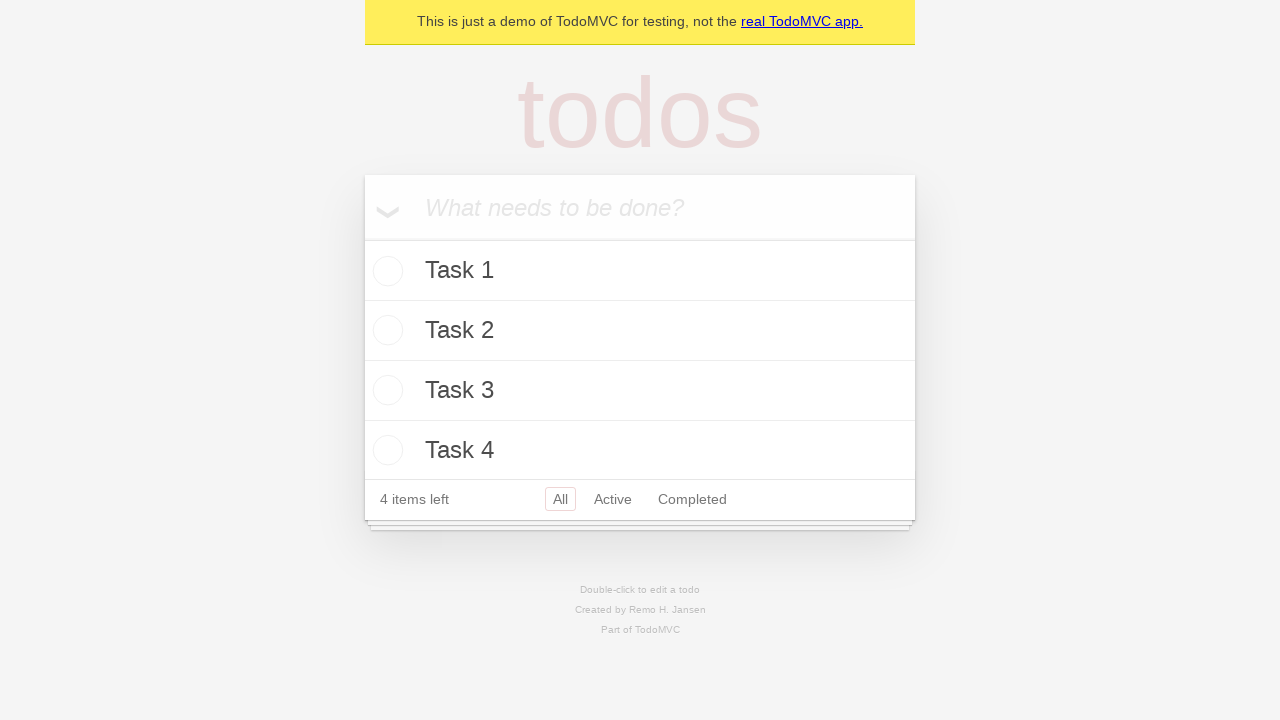